Tests an About Us contact form by filling in full name, phone number, email, and hobby fields, then submitting the form.

Starting URL: https://sagar-test-qa.vercel.app/about.html

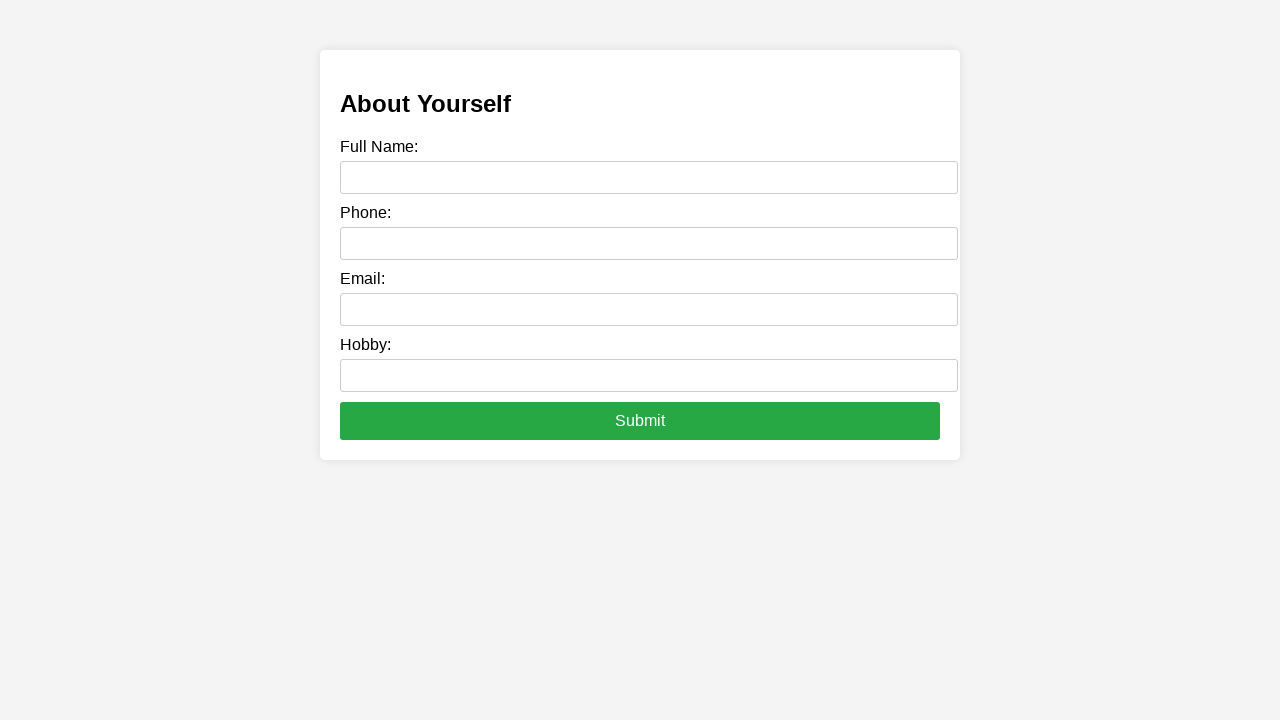

Filled full name field with 'Marcus Thompson' on input[name='fullname'], input#fullname, input[placeholder*='name' i]
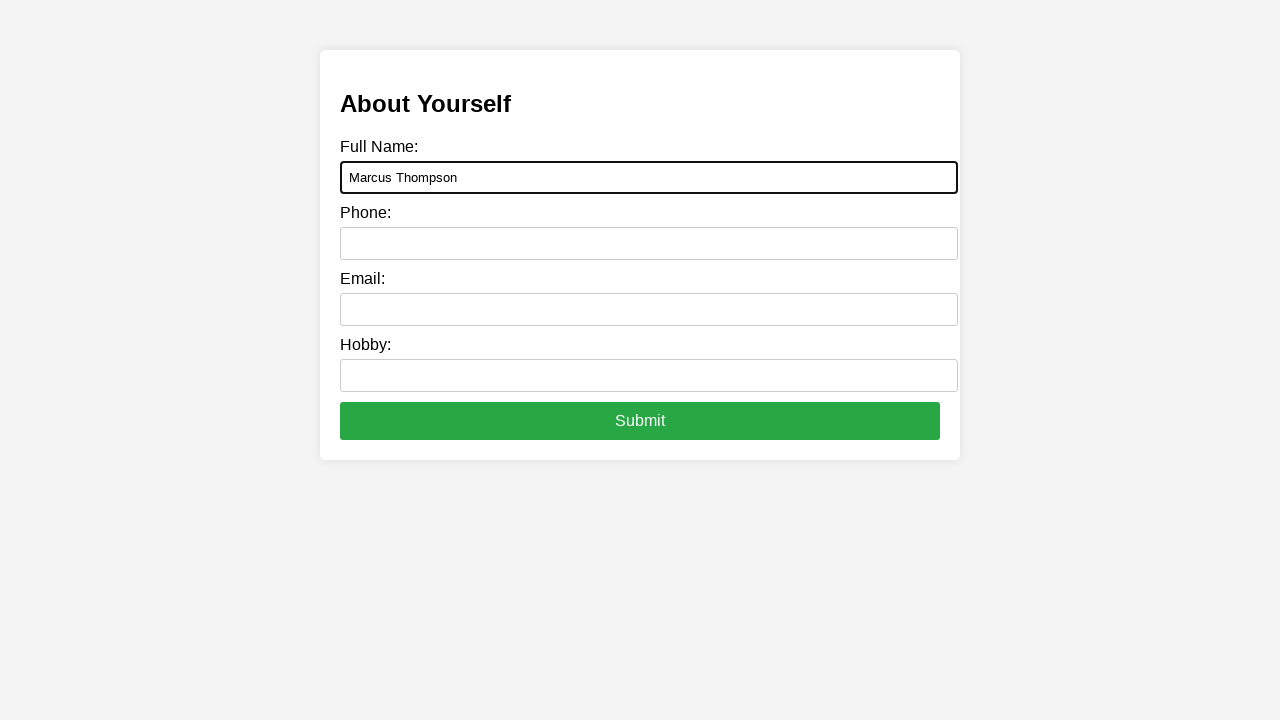

Filled phone number field with '5551234567' on input[name='phone'], input#phone, input[type='tel'], input[placeholder*='phone' 
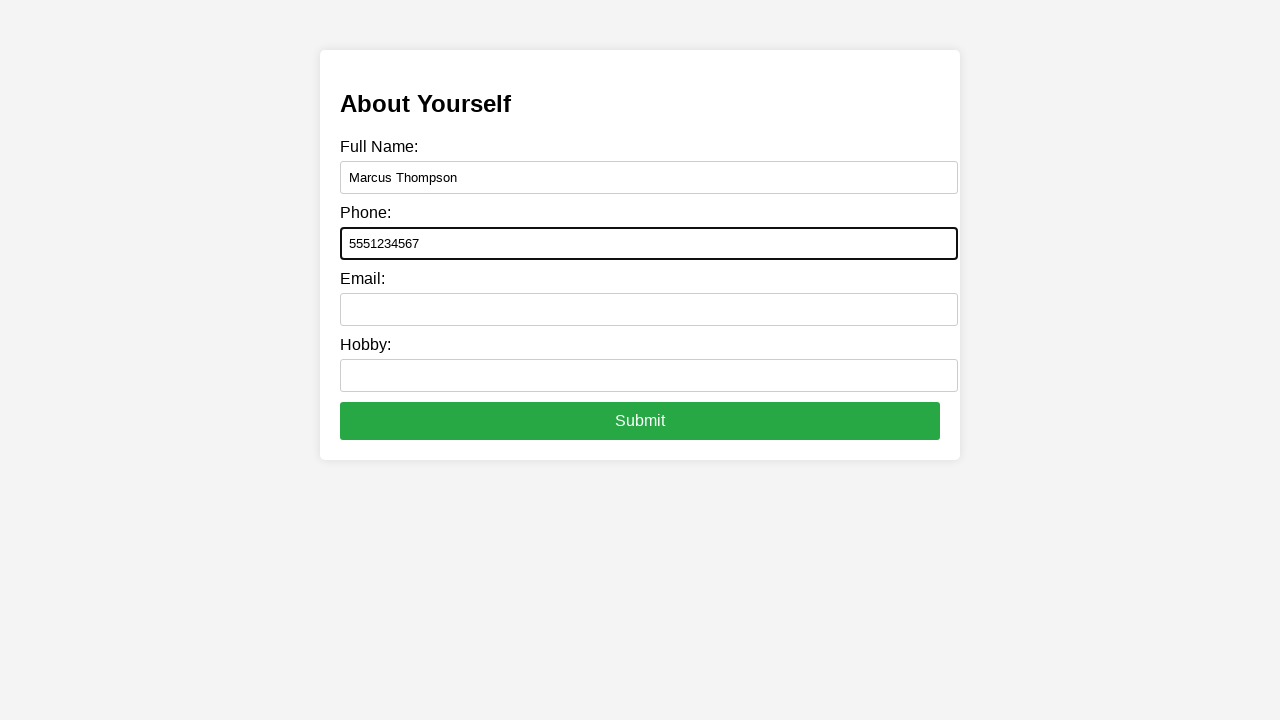

Filled email field with 'marcus.thompson@example.com' on input[name='email'], input#email, input[type='email']
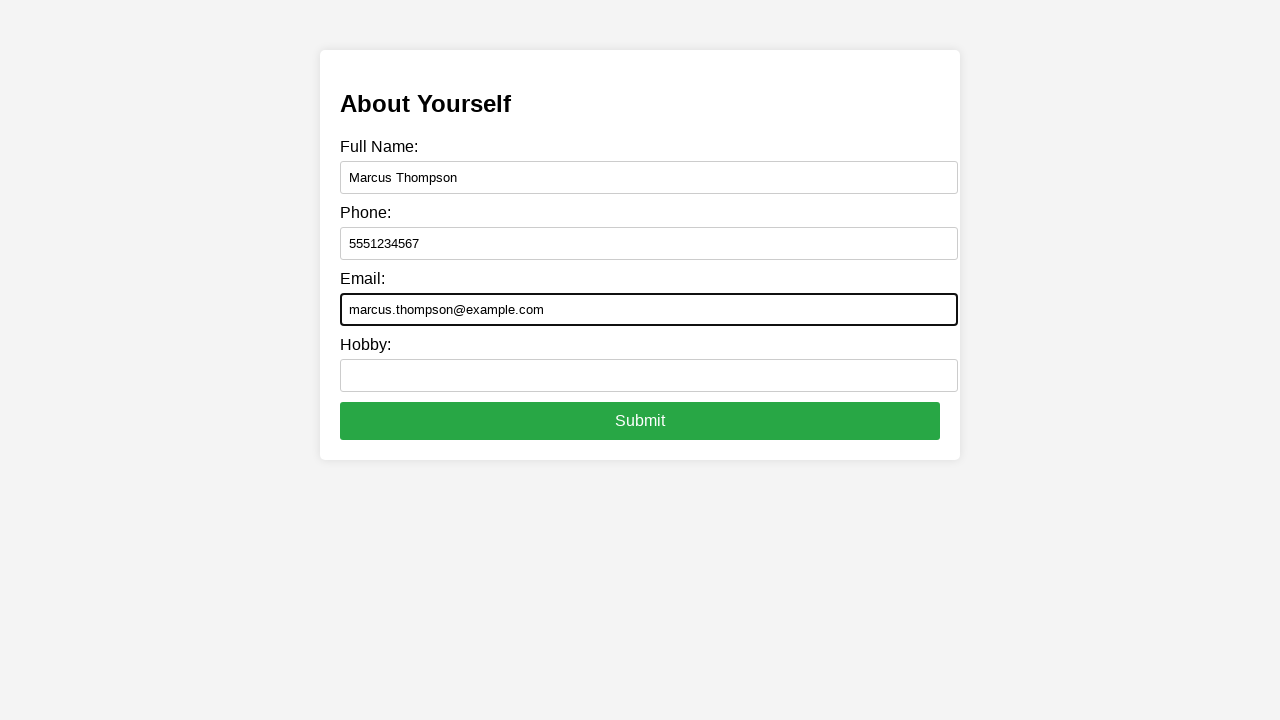

Filled hobby field with 'Playing guitar and hiking' on input[name='hobby'], input#hobby, textarea[name='hobby'], input[placeholder*='ho
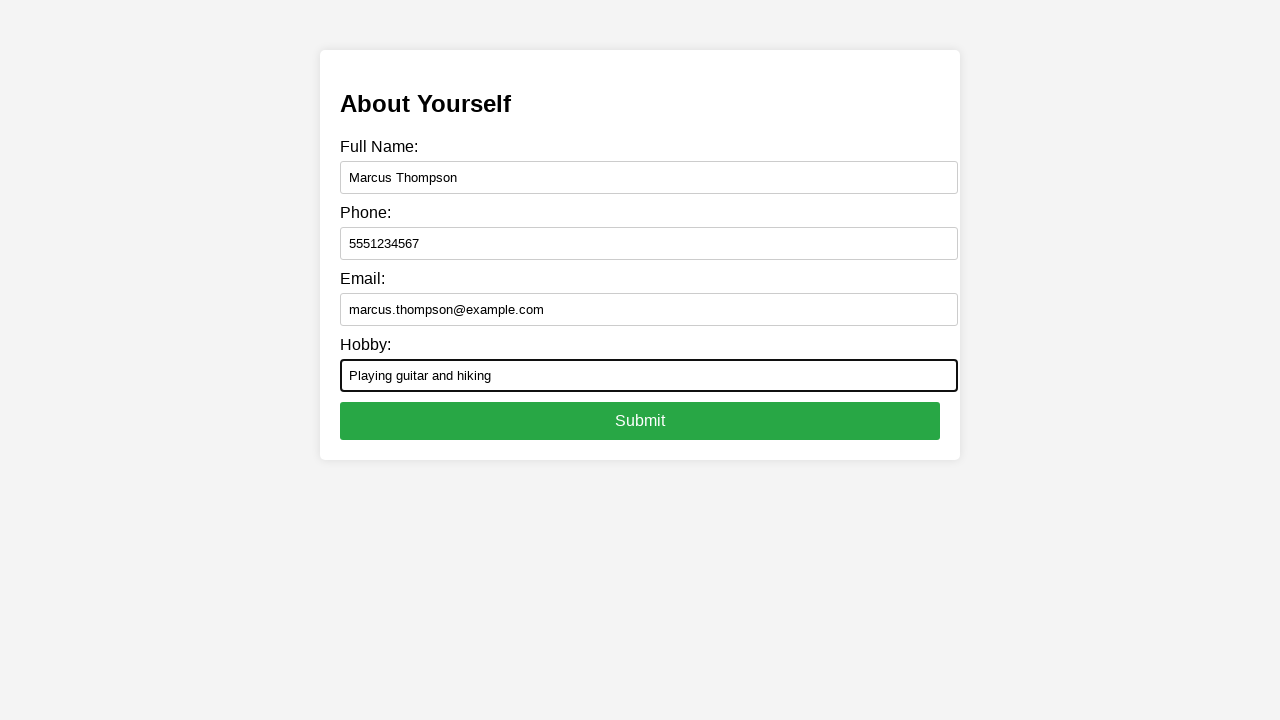

Clicked submit button to submit the form at (640, 421) on button[type='submit'], input[type='submit'], button:has-text('Submit')
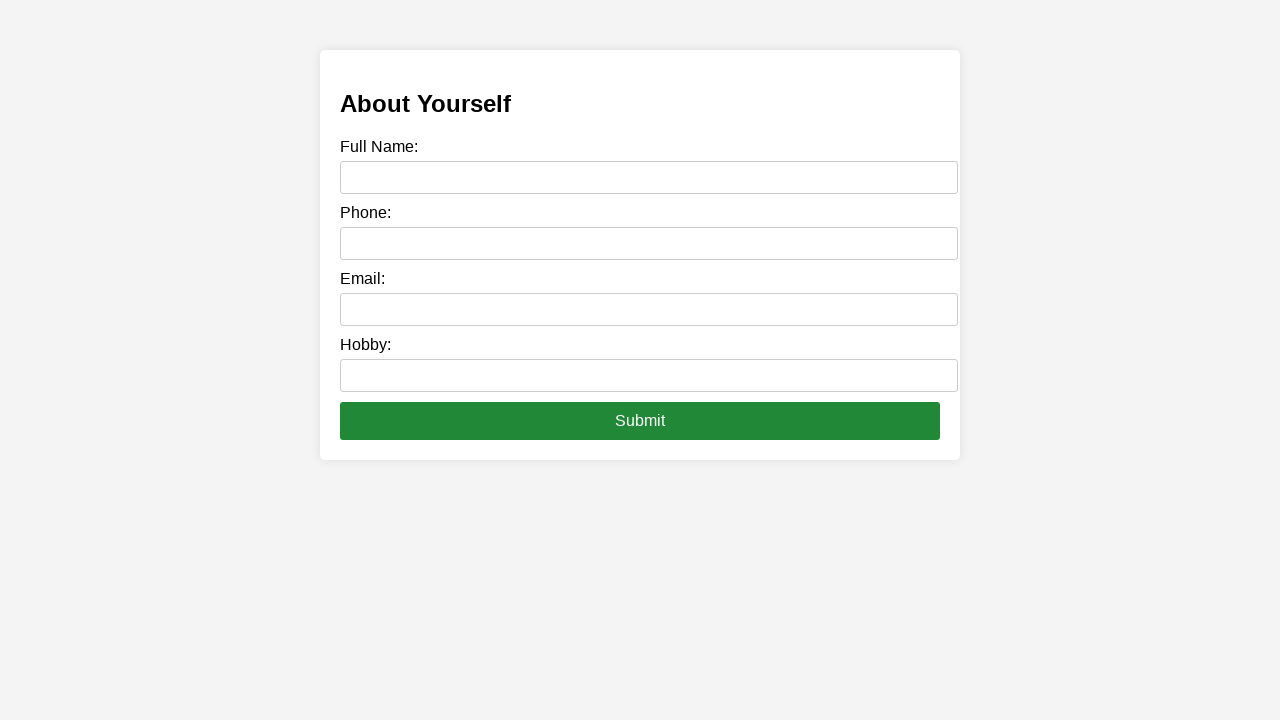

Waited for form submission to complete
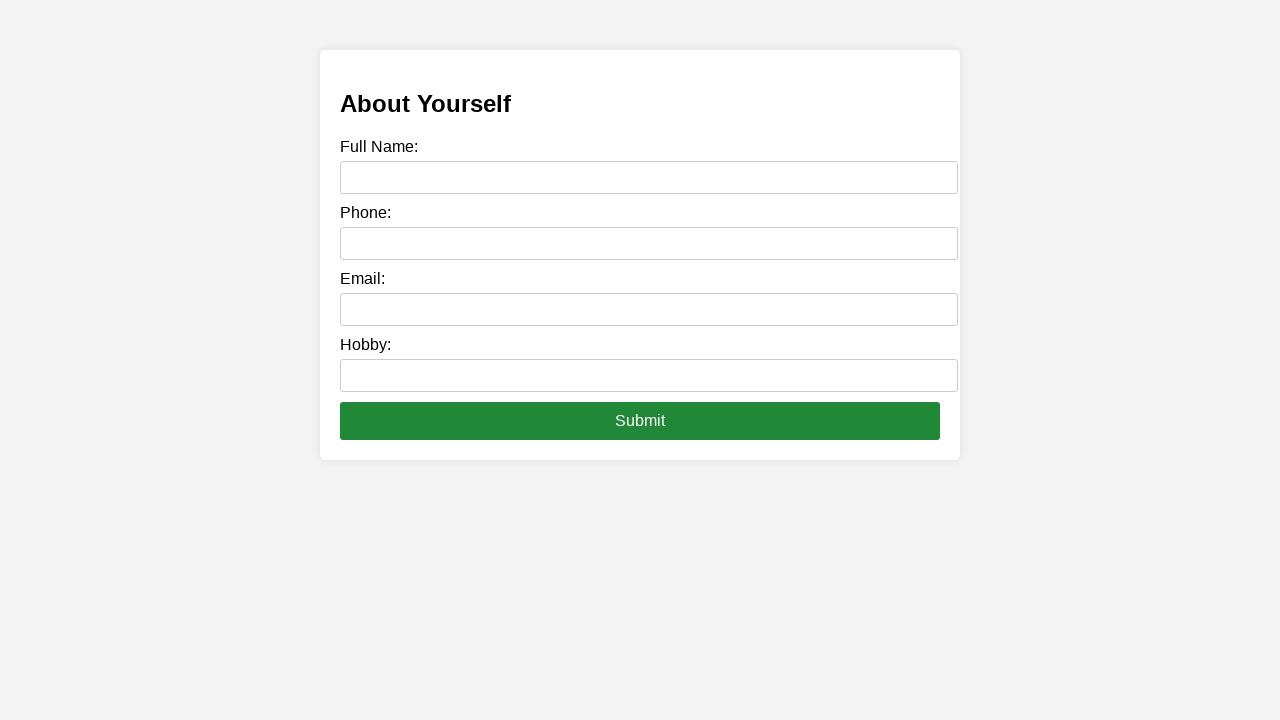

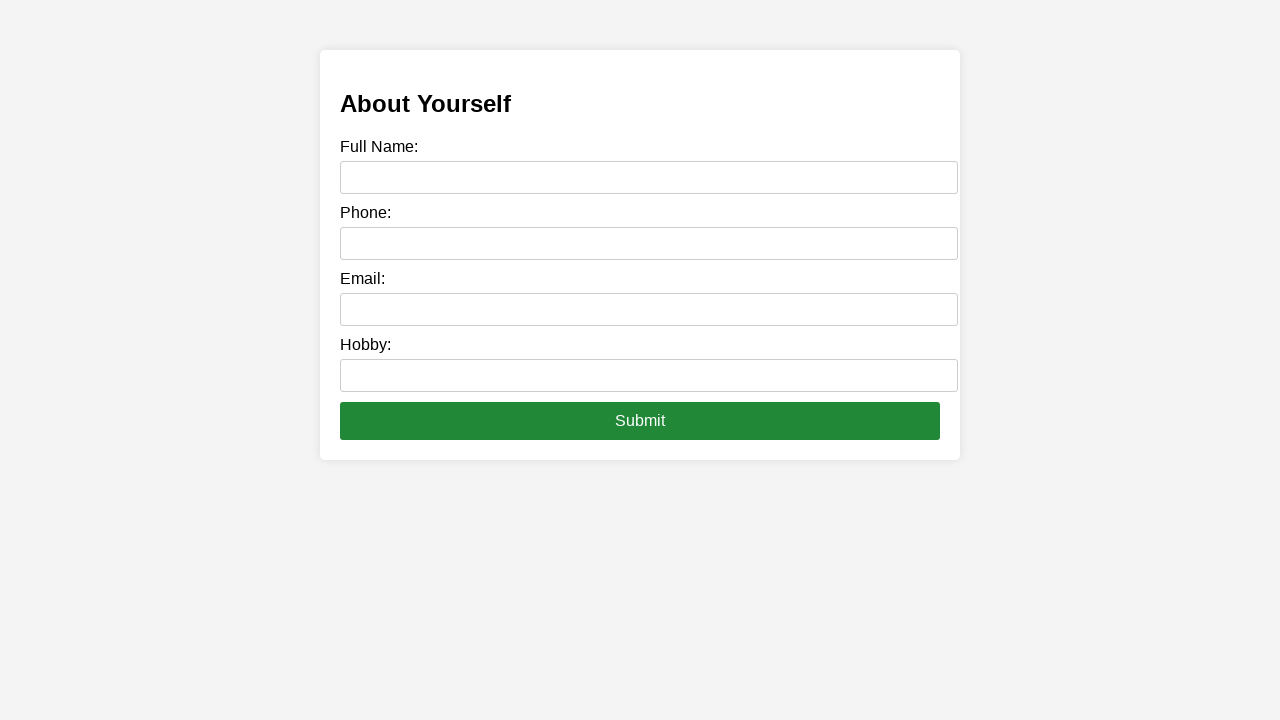